Tests window/tab switching functionality by clicking links to Google, Facebook, and Tiki, verifying each page title, and closing all tabs

Starting URL: https://automationfc.github.io/basic-form/index.html

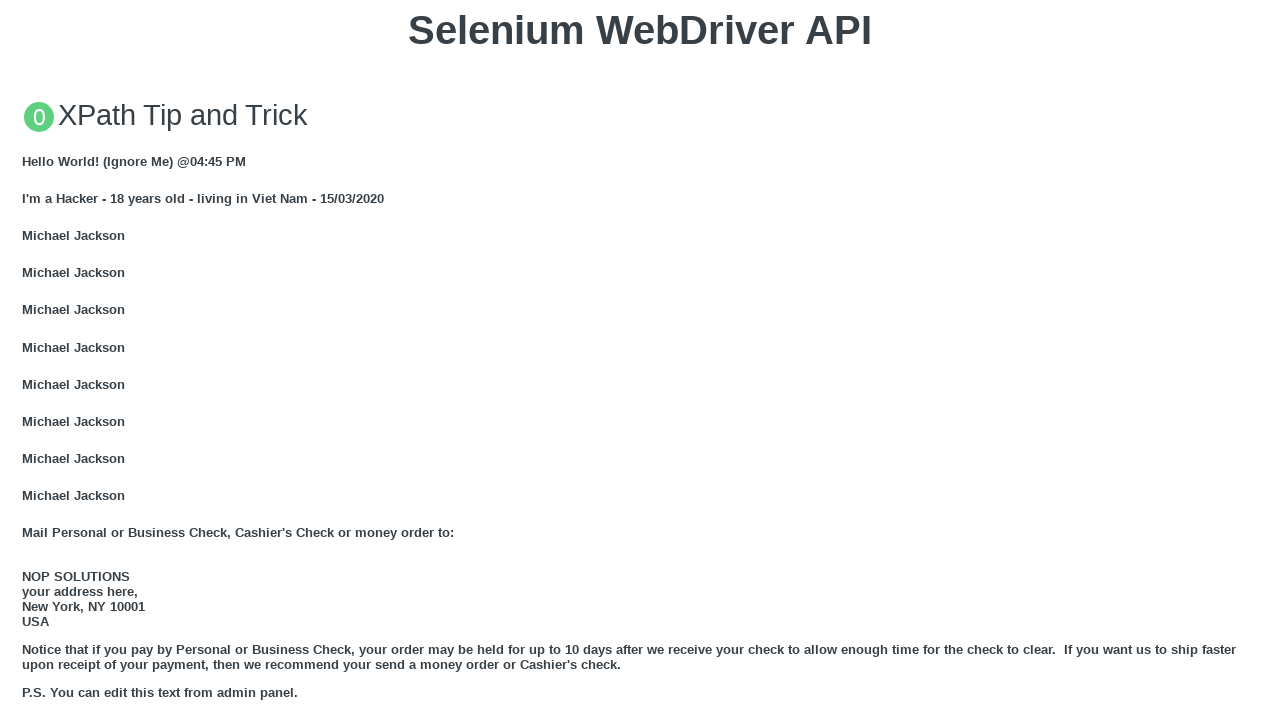

Clicked GOOGLE link to open new tab at (56, 360) on xpath=//a[text()='GOOGLE']
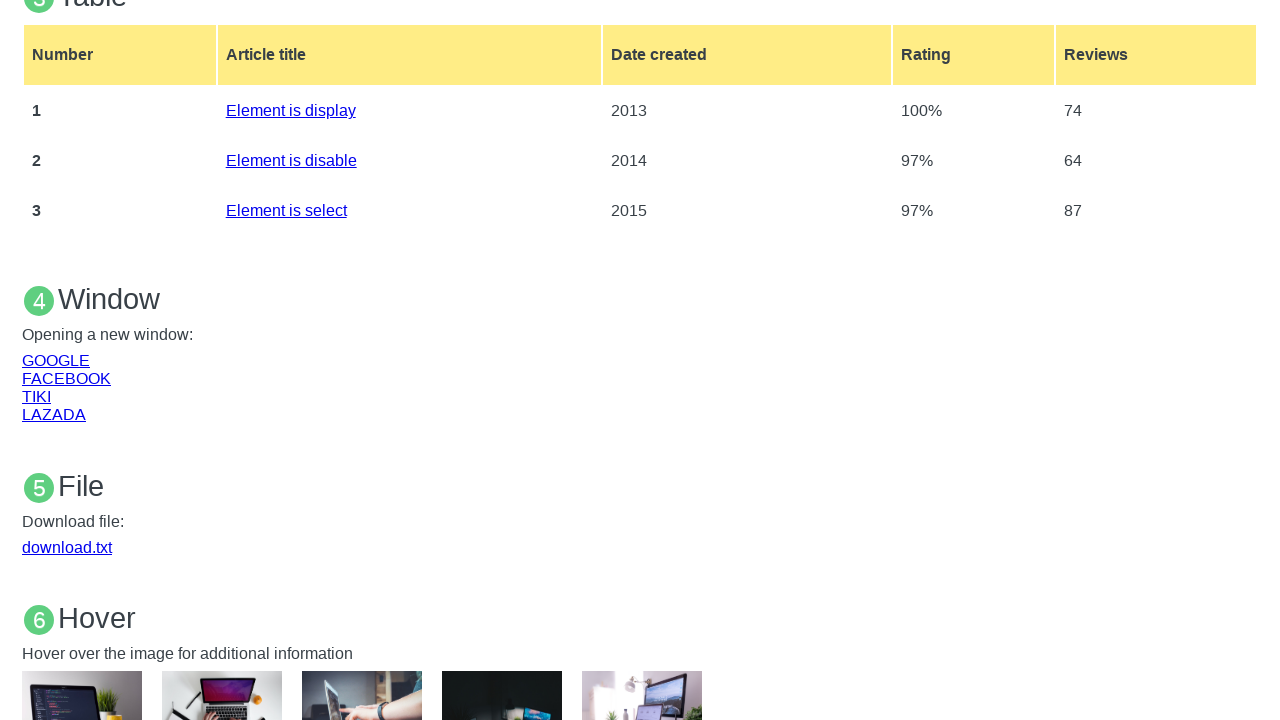

Waited 2 seconds for Google page to load
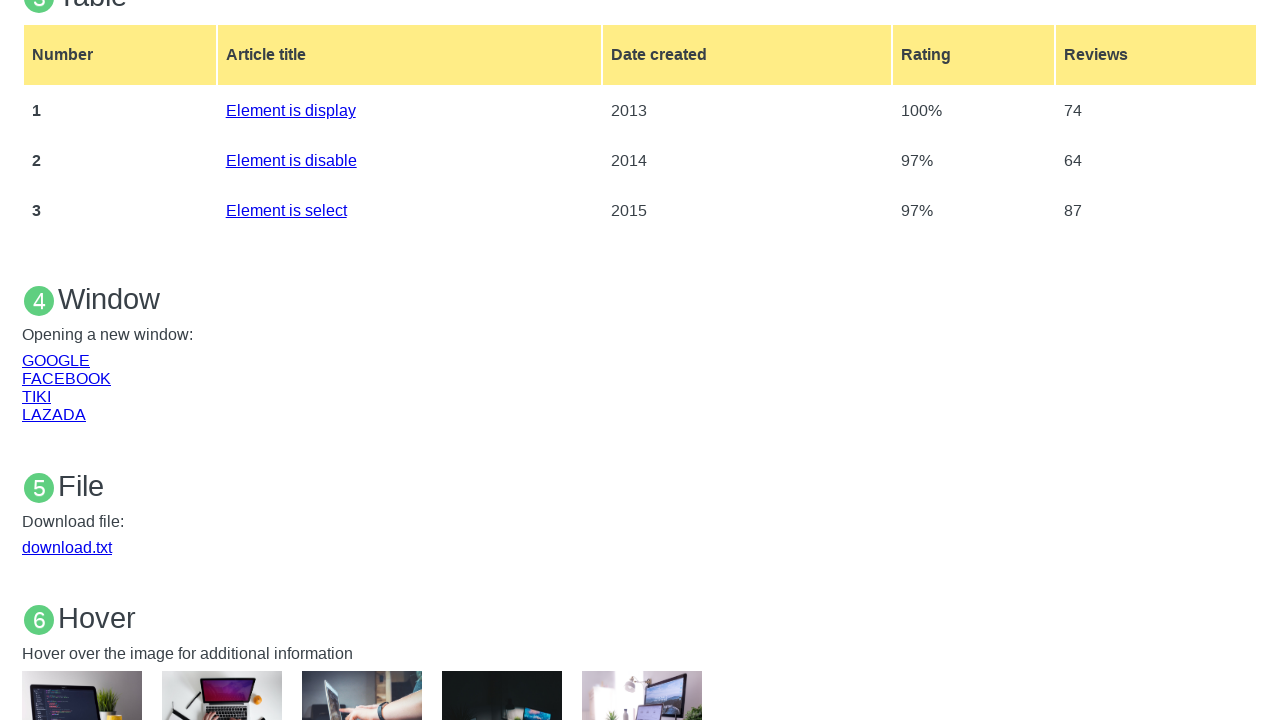

Switched back to parent window (original tab)
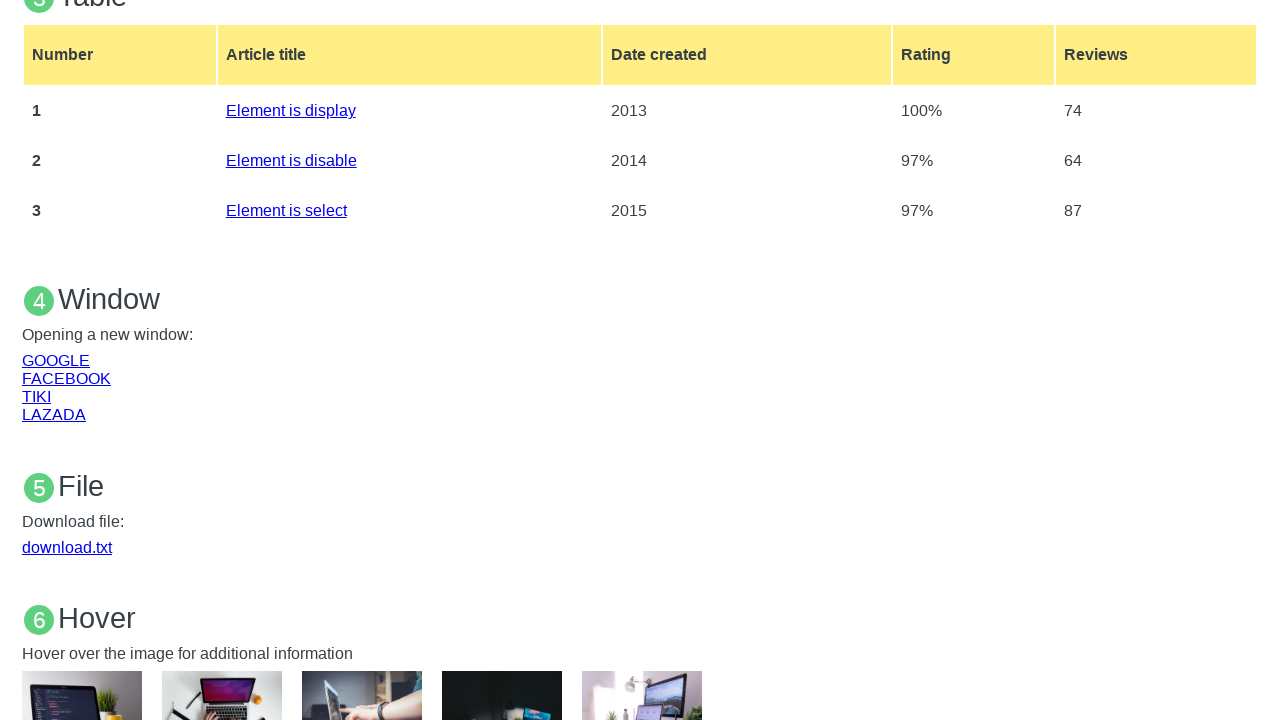

Clicked FACEBOOK link to open new tab at (66, 378) on xpath=//a[text()='FACEBOOK']
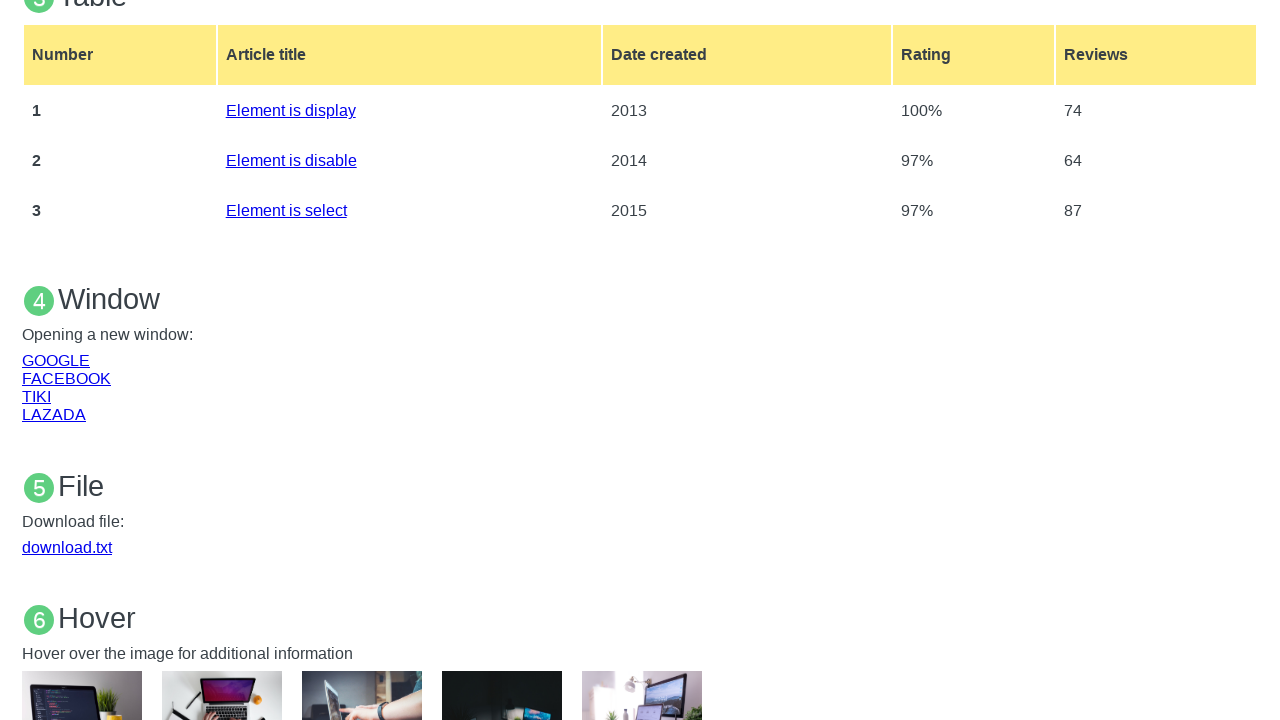

Waited 2 seconds for Facebook page to load
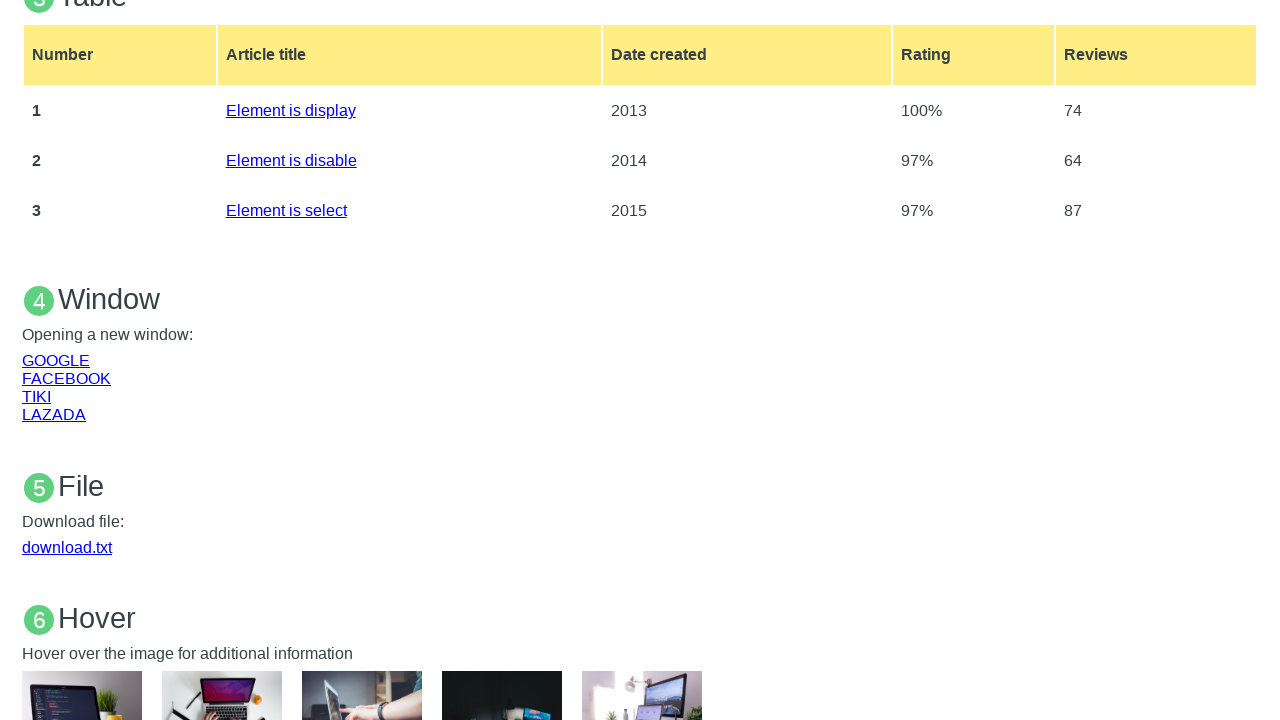

Switched back to parent window (original tab)
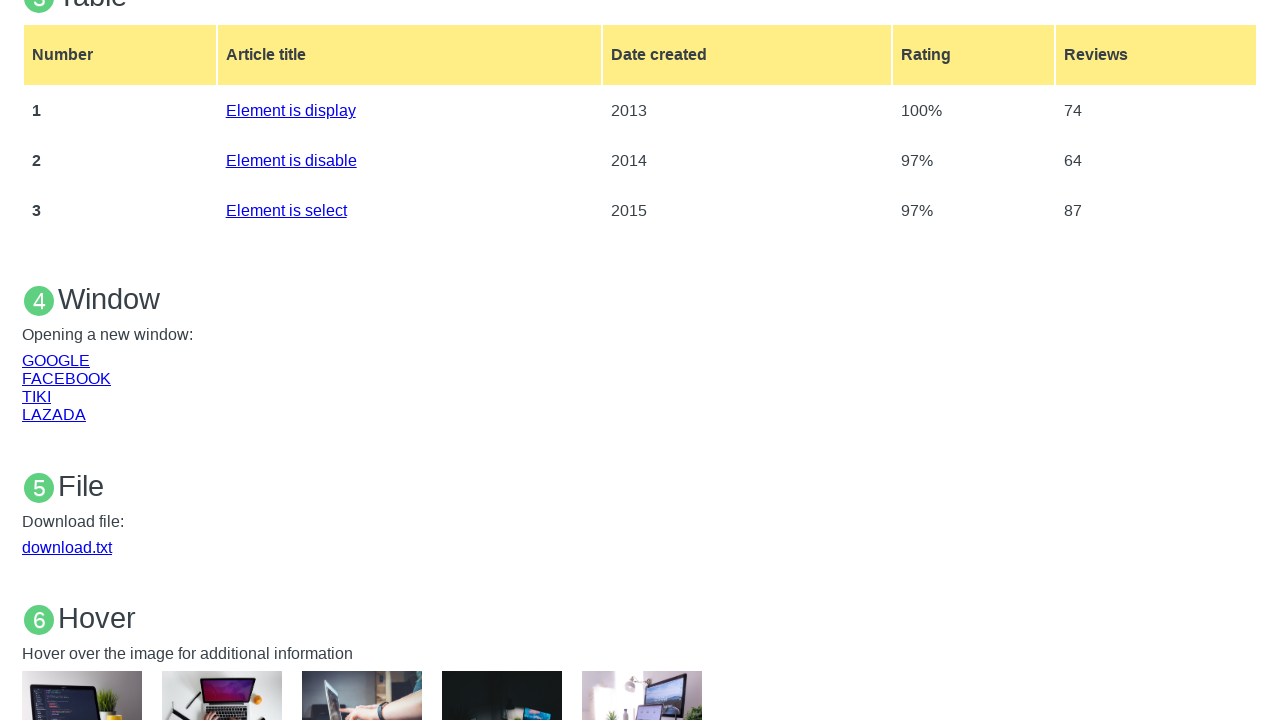

Clicked TIKI link to open new tab at (36, 396) on xpath=//a[text()='TIKI']
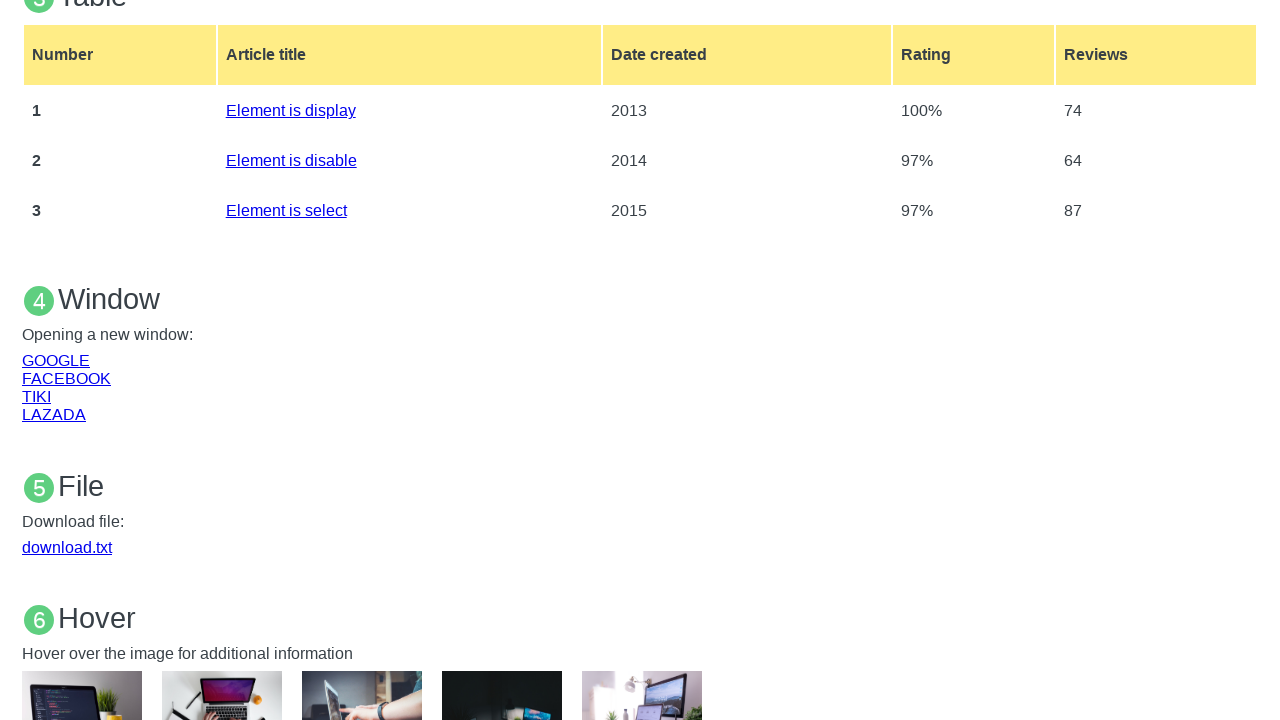

Waited 2 seconds for Tiki page to load
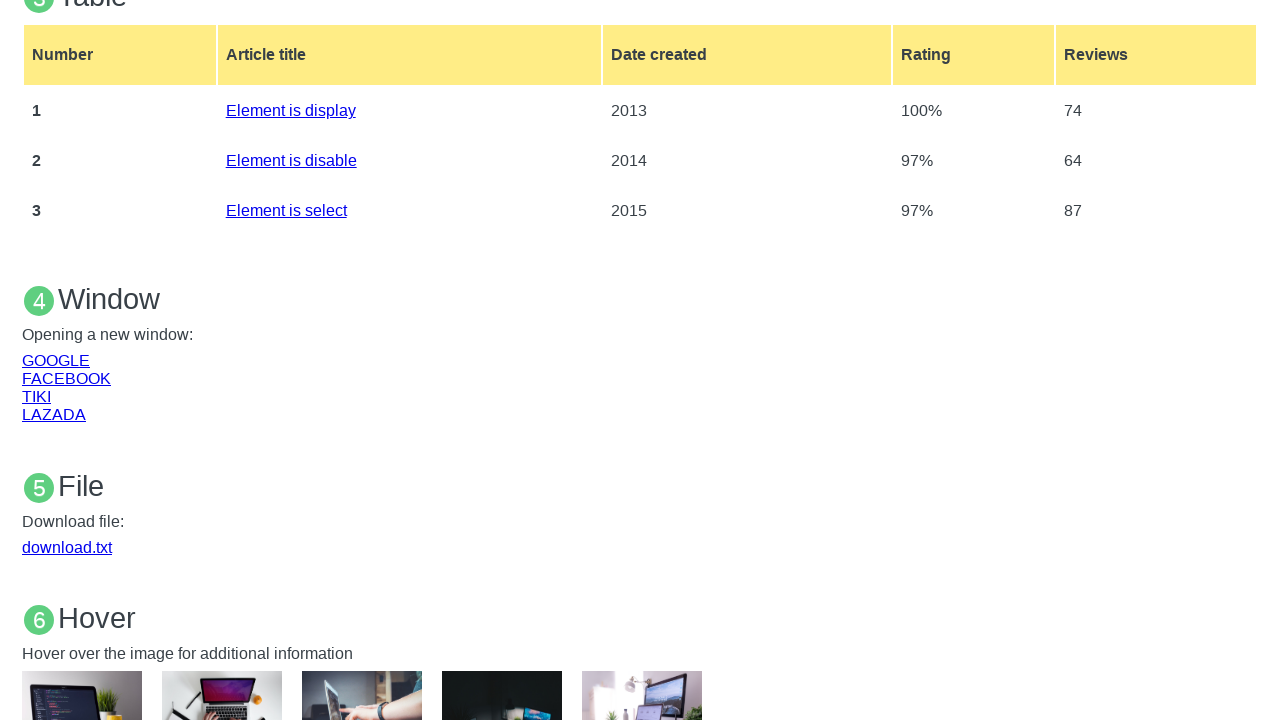

Closed a tab
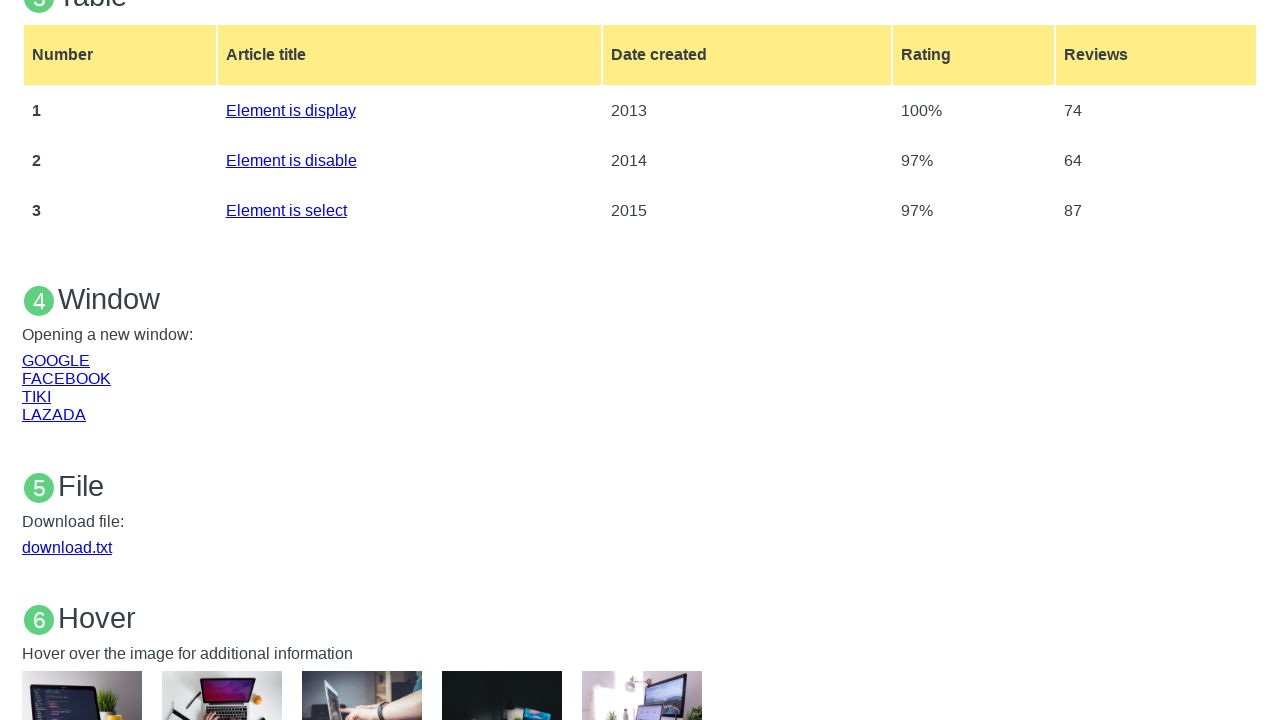

Closed a tab
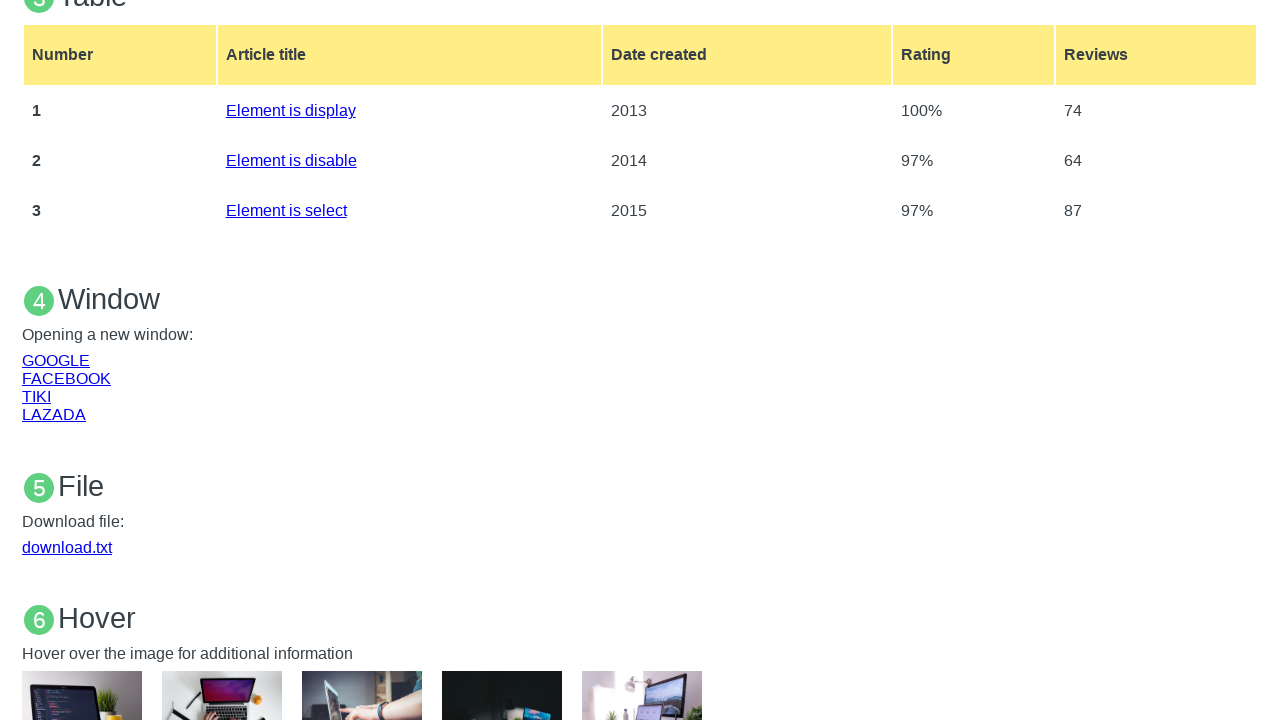

Closed a tab
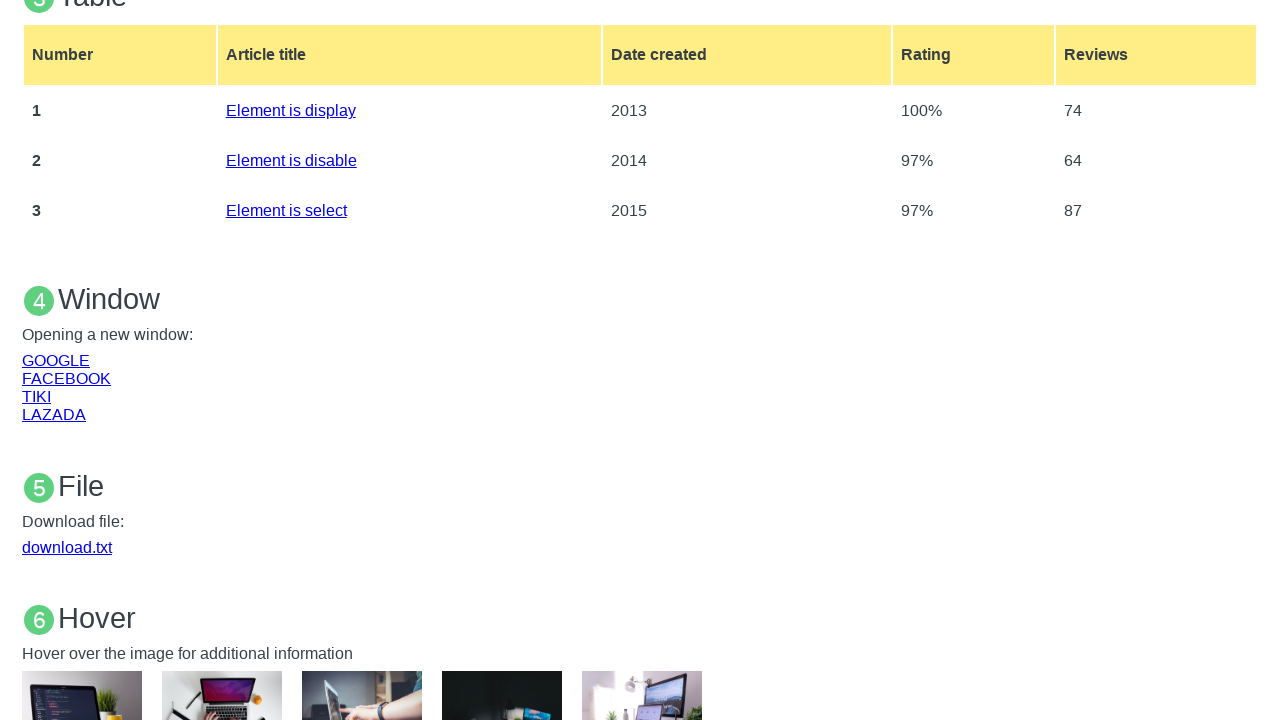

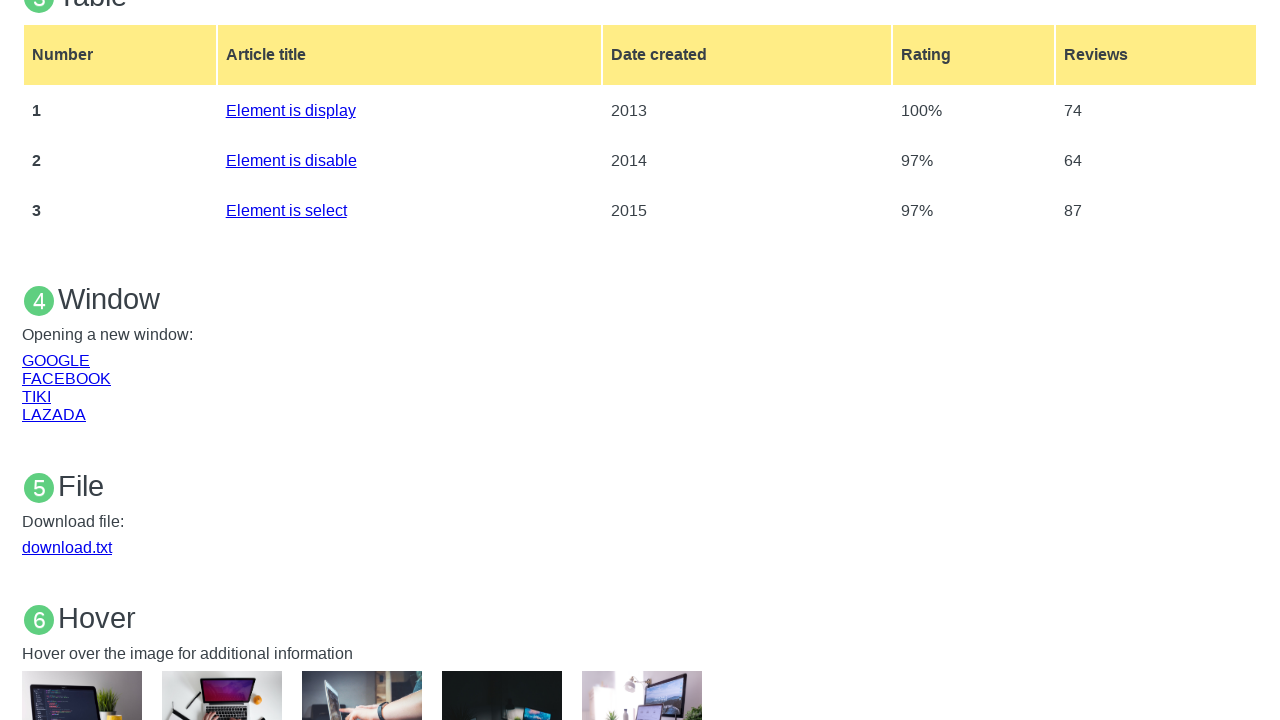